Tests checkbox functionality by selecting all checkboxes, verifying they are selected, then toggling a specific checkbox

Starting URL: https://rahulshettyacademy.com/AutomationPractice/

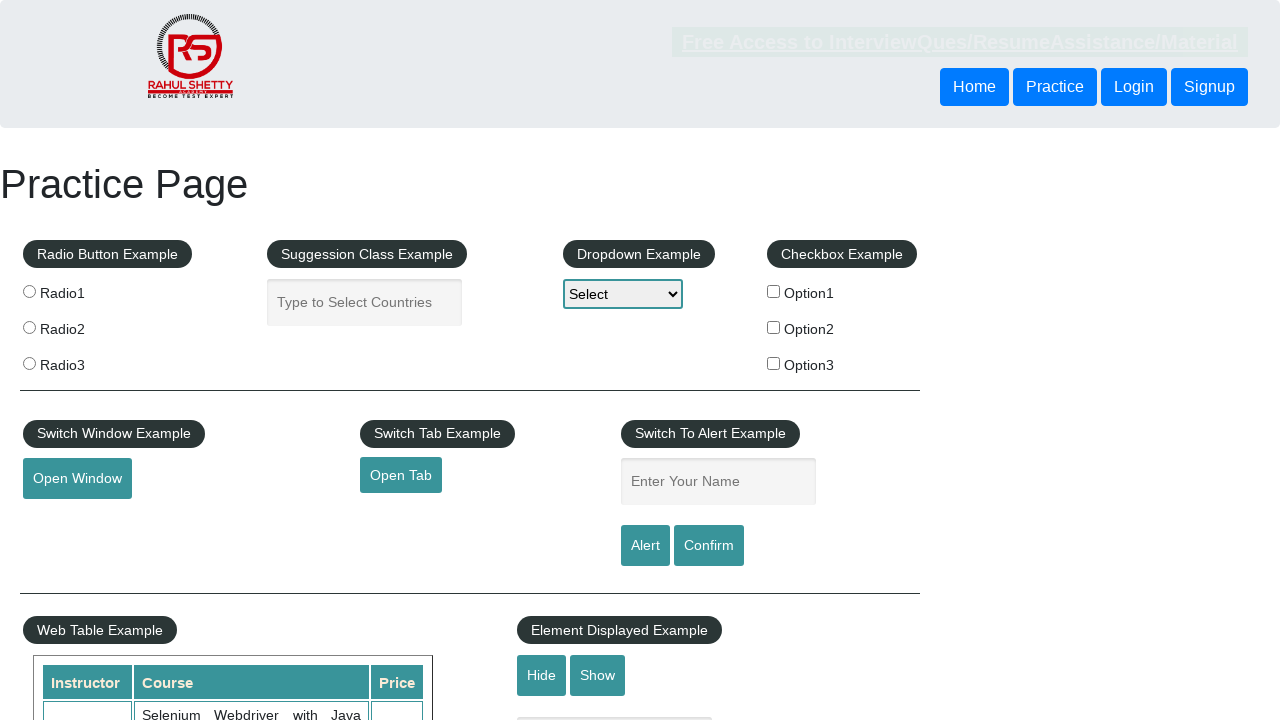

Navigated to AutomationPractice page
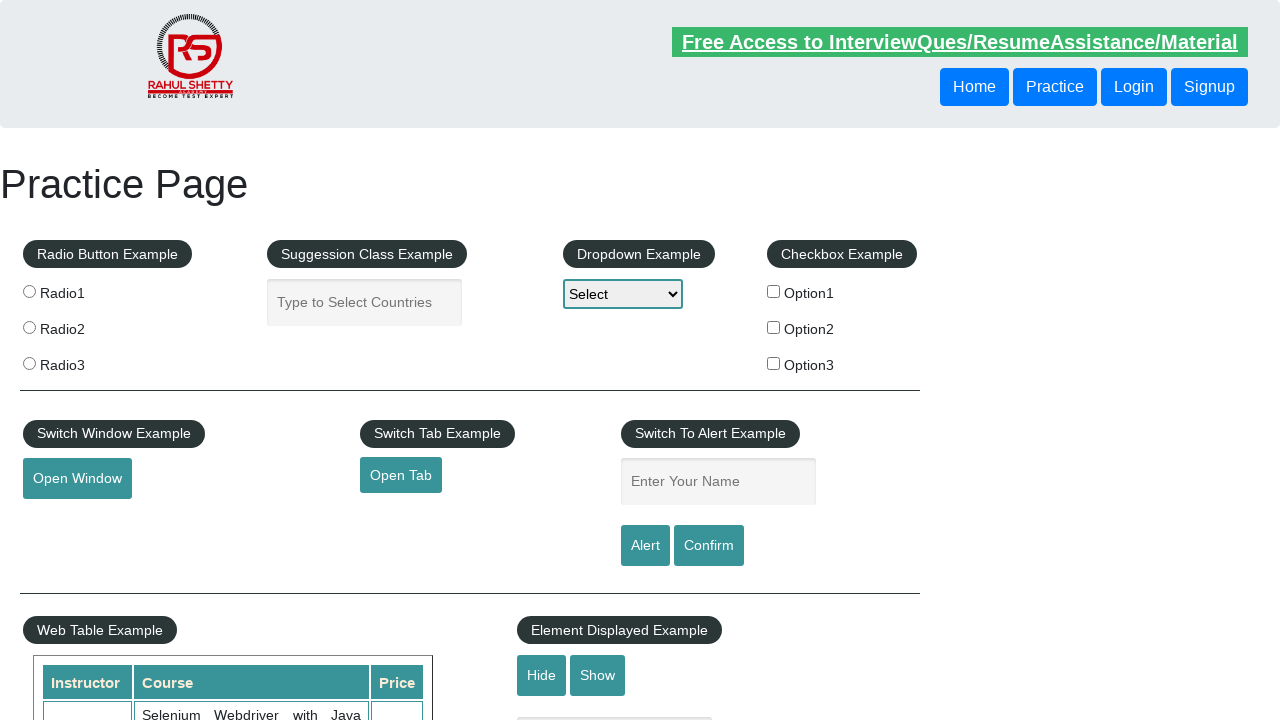

Located all checkboxes on the page
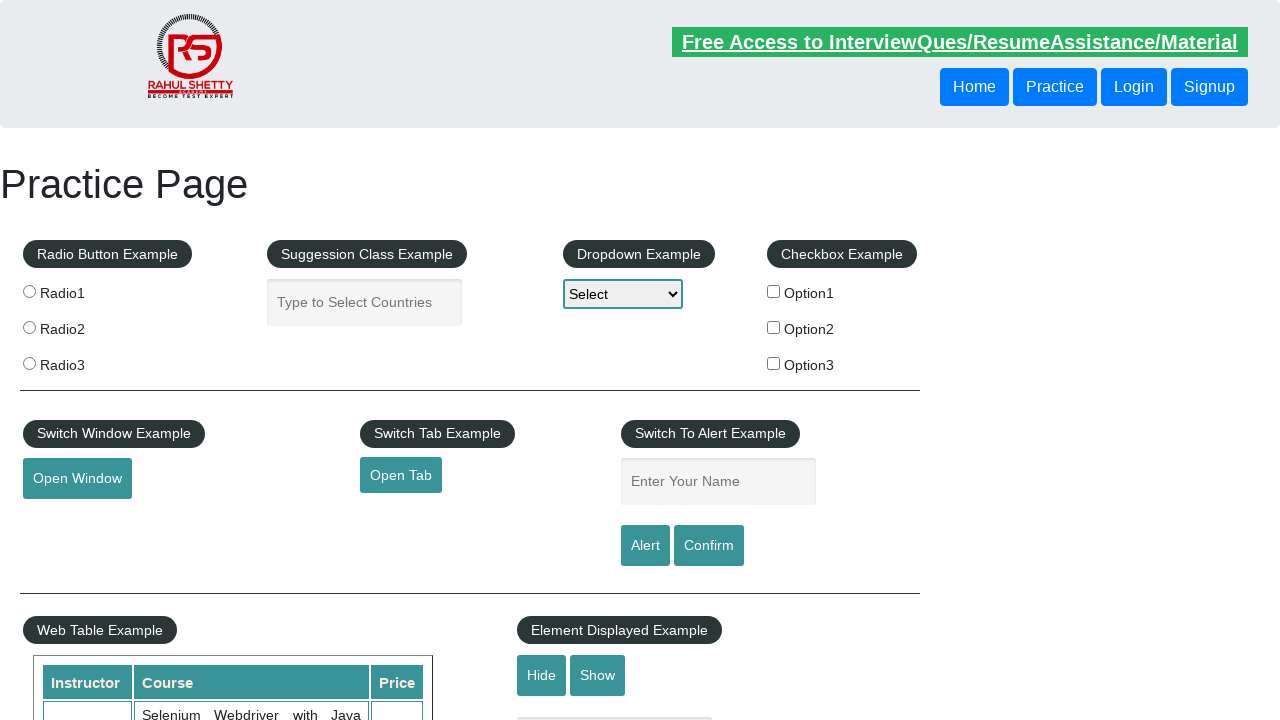

Clicked a checkbox to select it at (774, 291) on xpath=//input[@type='checkbox'] >> nth=0
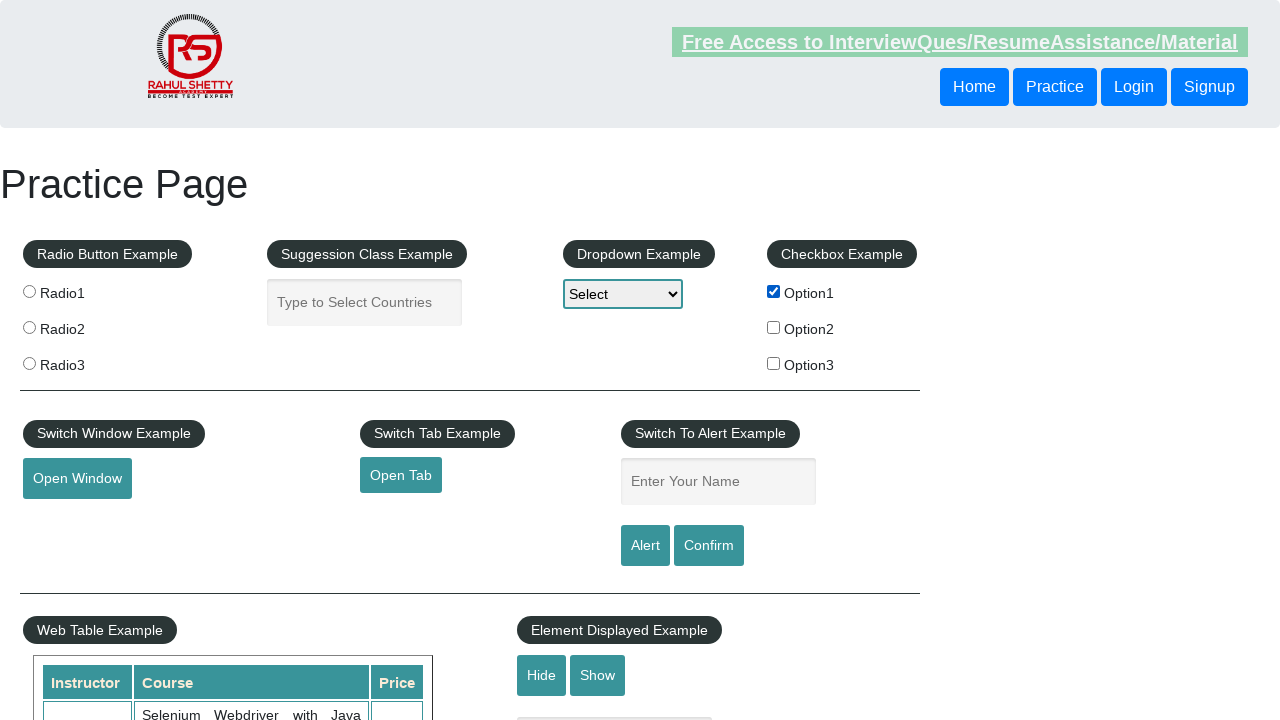

Verified checkbox is checked
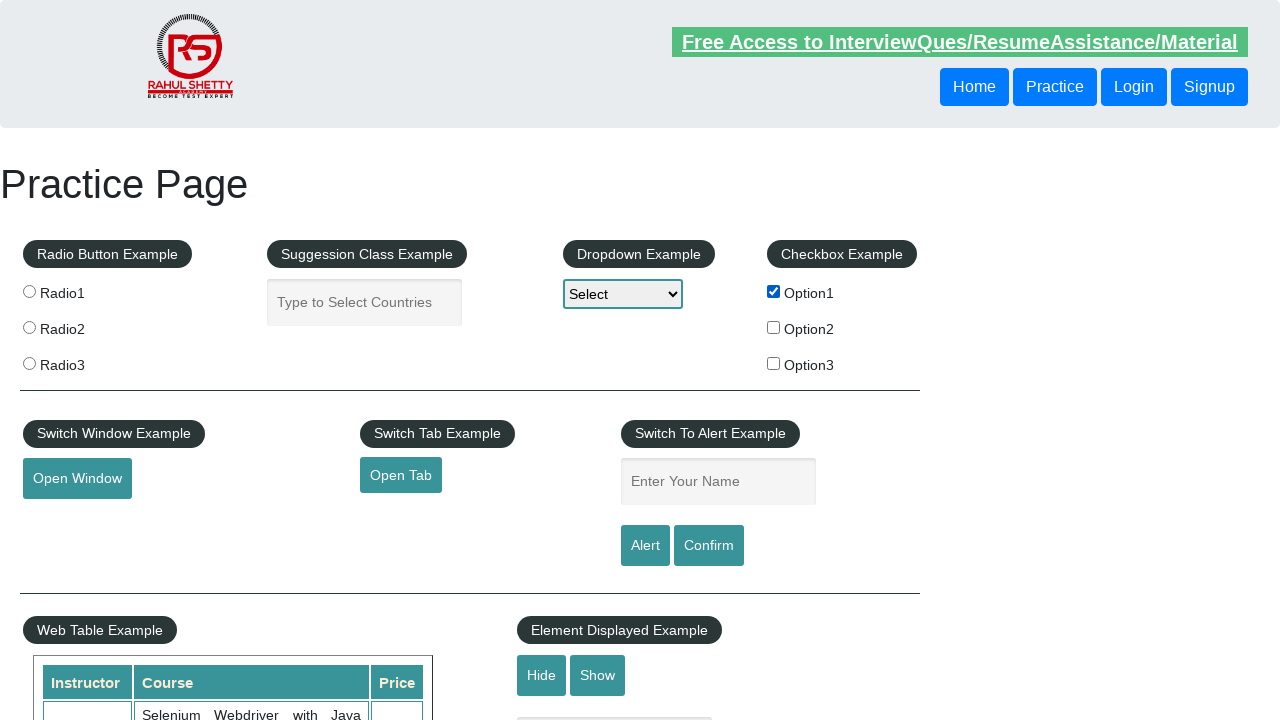

Clicked a checkbox to select it at (774, 327) on xpath=//input[@type='checkbox'] >> nth=1
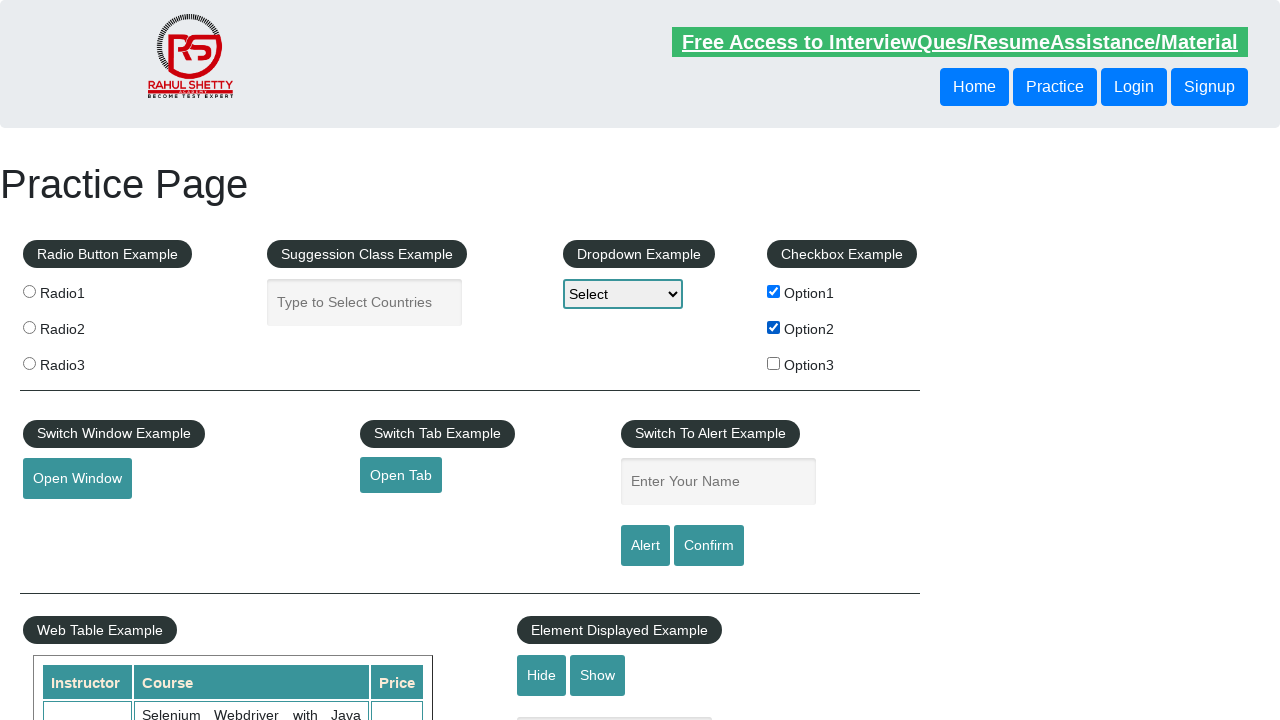

Verified checkbox is checked
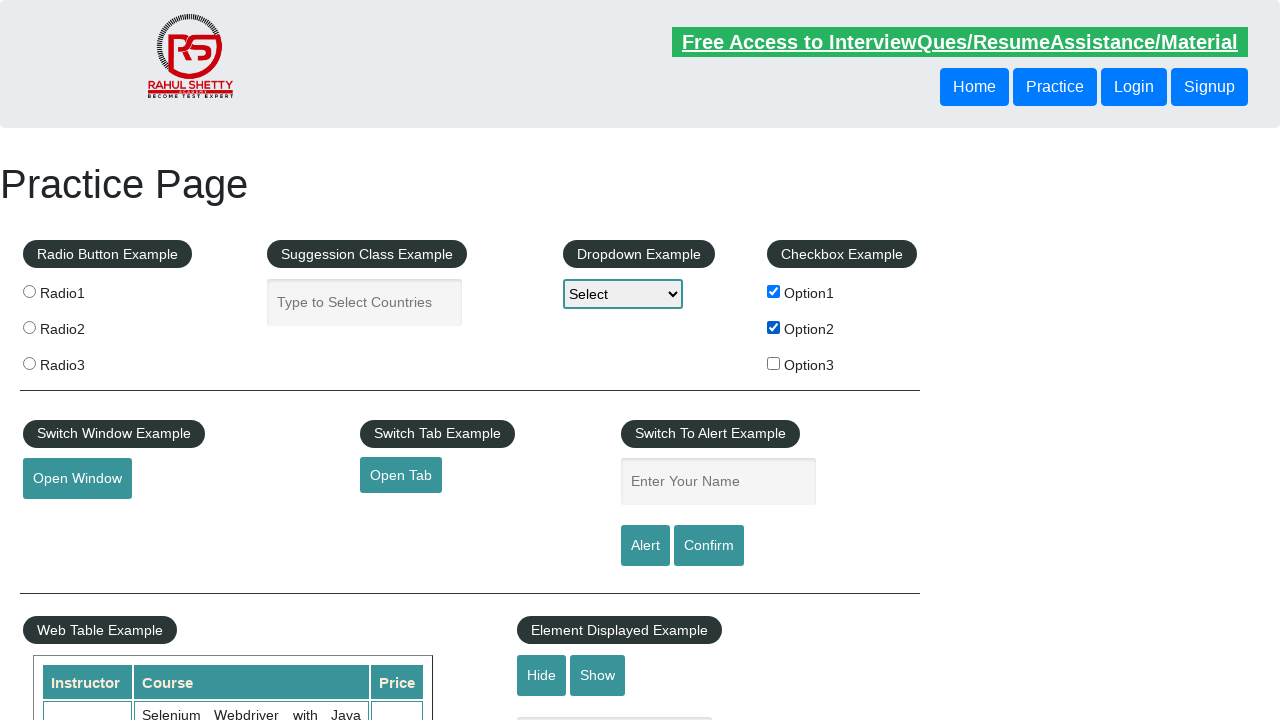

Clicked a checkbox to select it at (774, 363) on xpath=//input[@type='checkbox'] >> nth=2
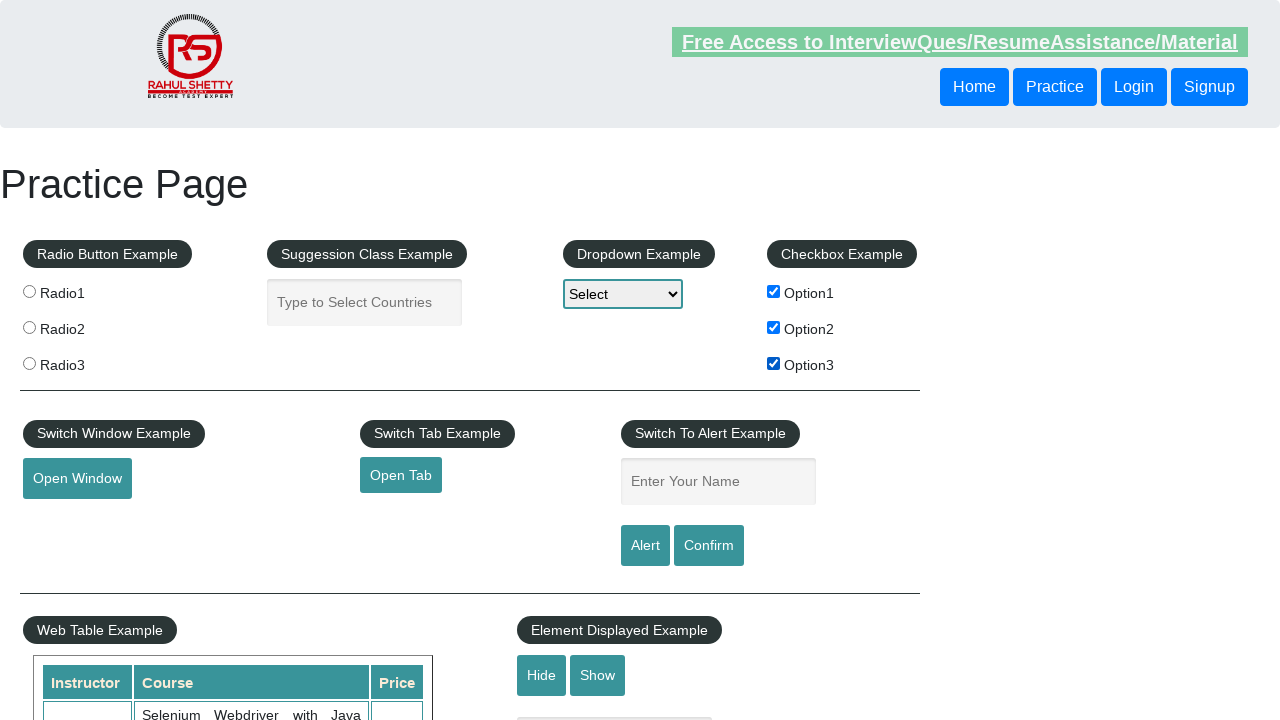

Verified checkbox is checked
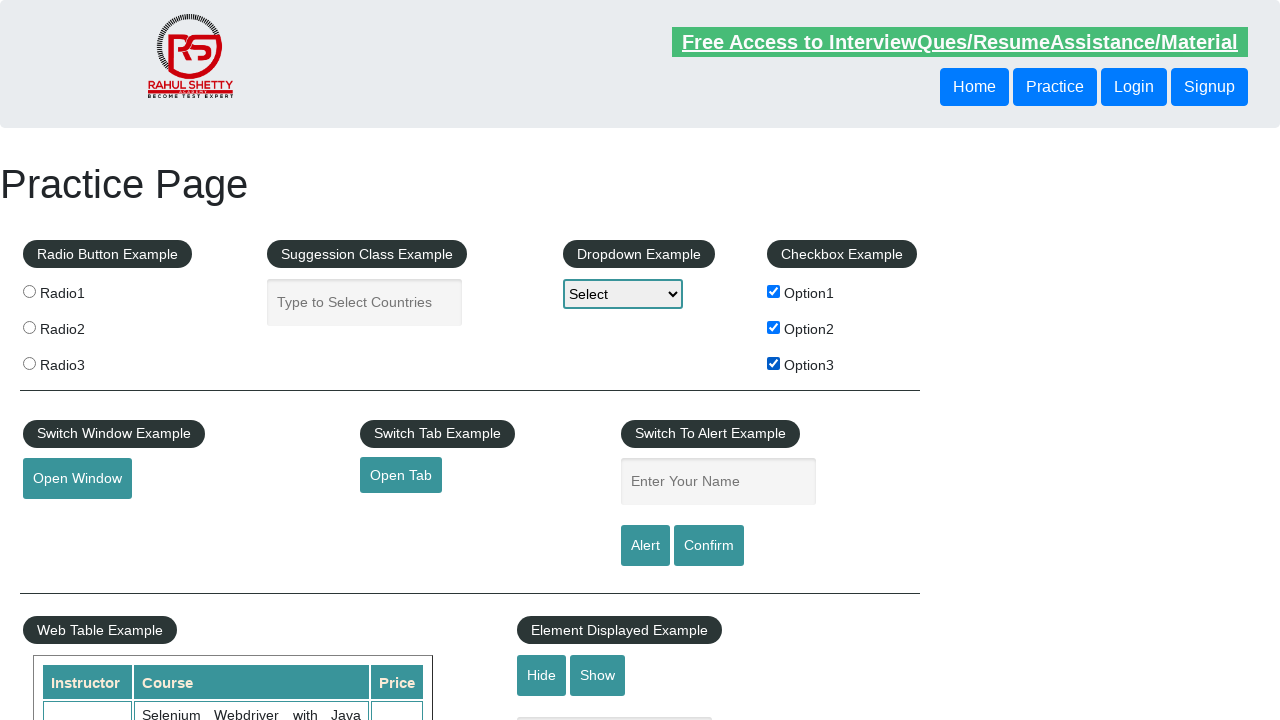

Clicked checkbox with value='option1' to uncheck it at (774, 291) on xpath=//input[@type='checkbox'] >> nth=0
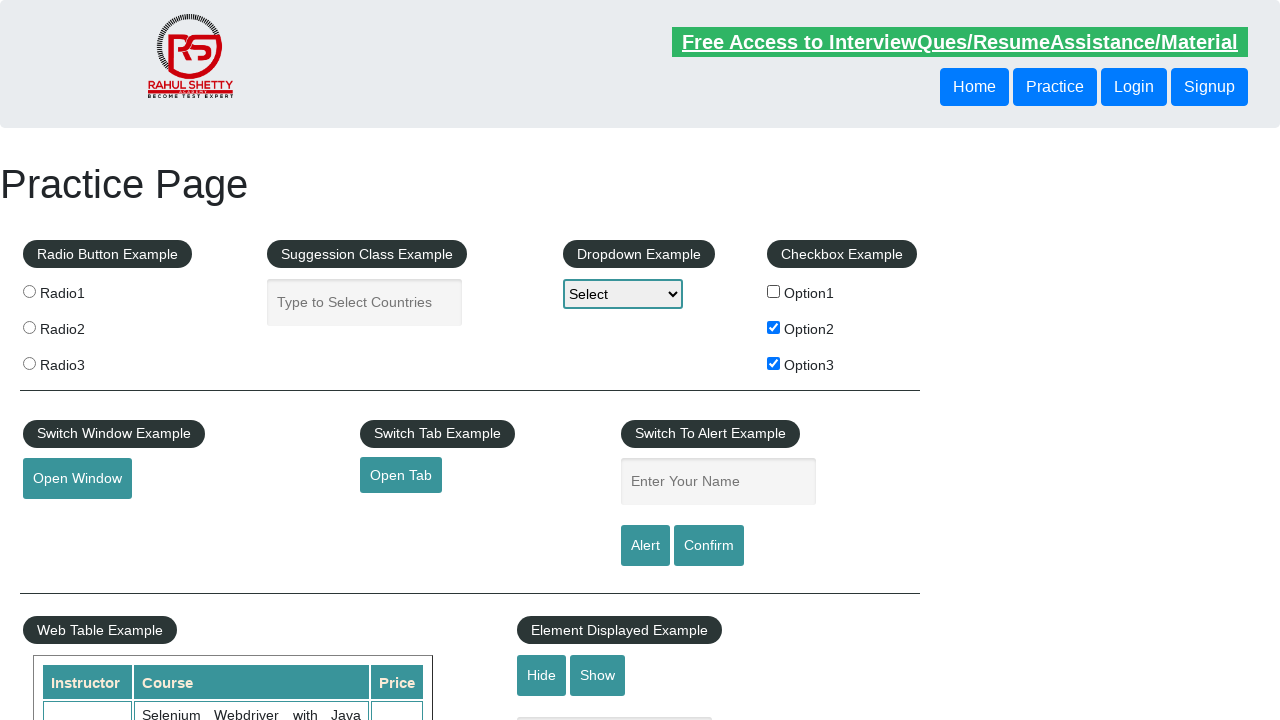

Verified checkbox with value='option1' is now unchecked
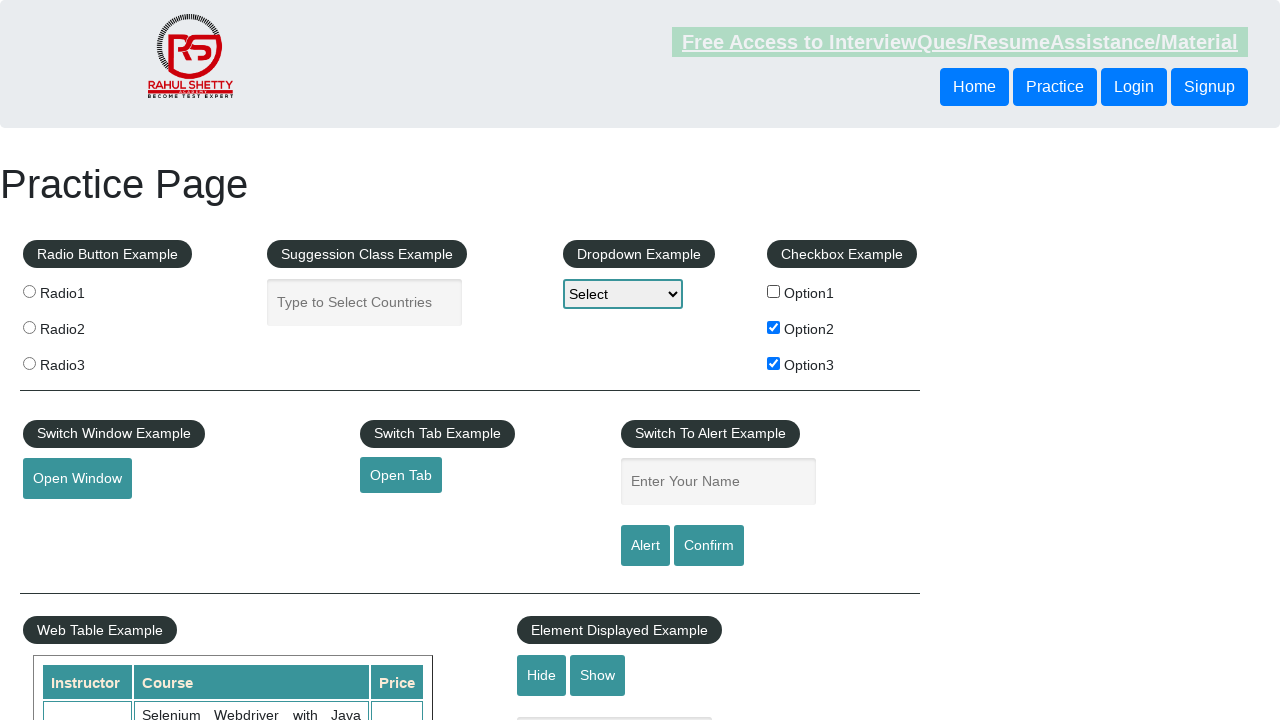

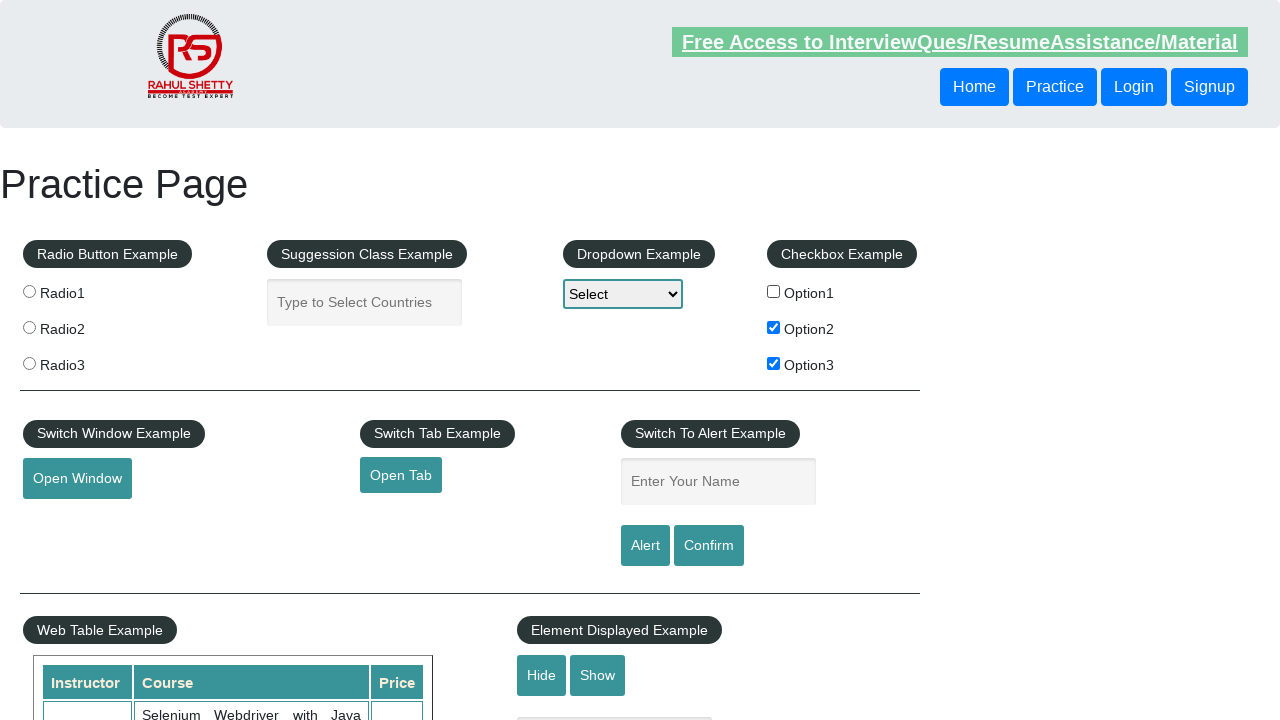